Tests file download functionality by navigating to the upload-download demo page and clicking the download button to initiate a file download.

Starting URL: https://demoqa.com/upload-download

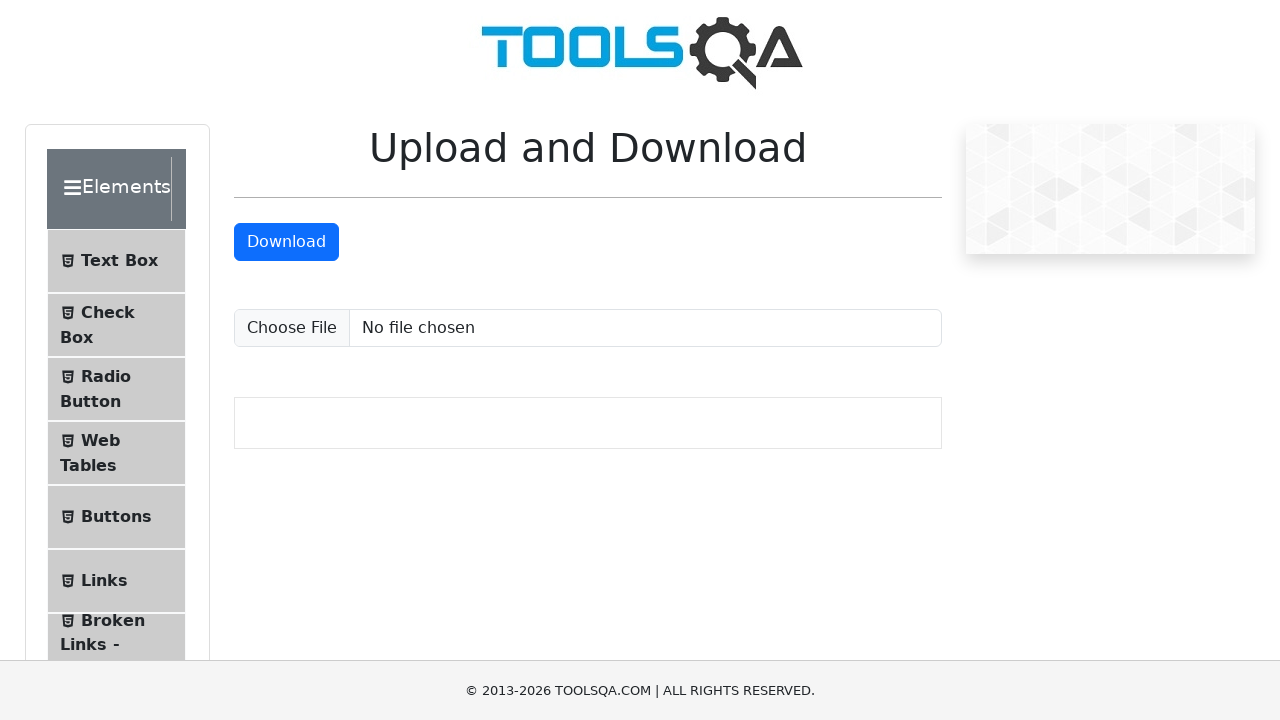

Navigated to upload-download demo page
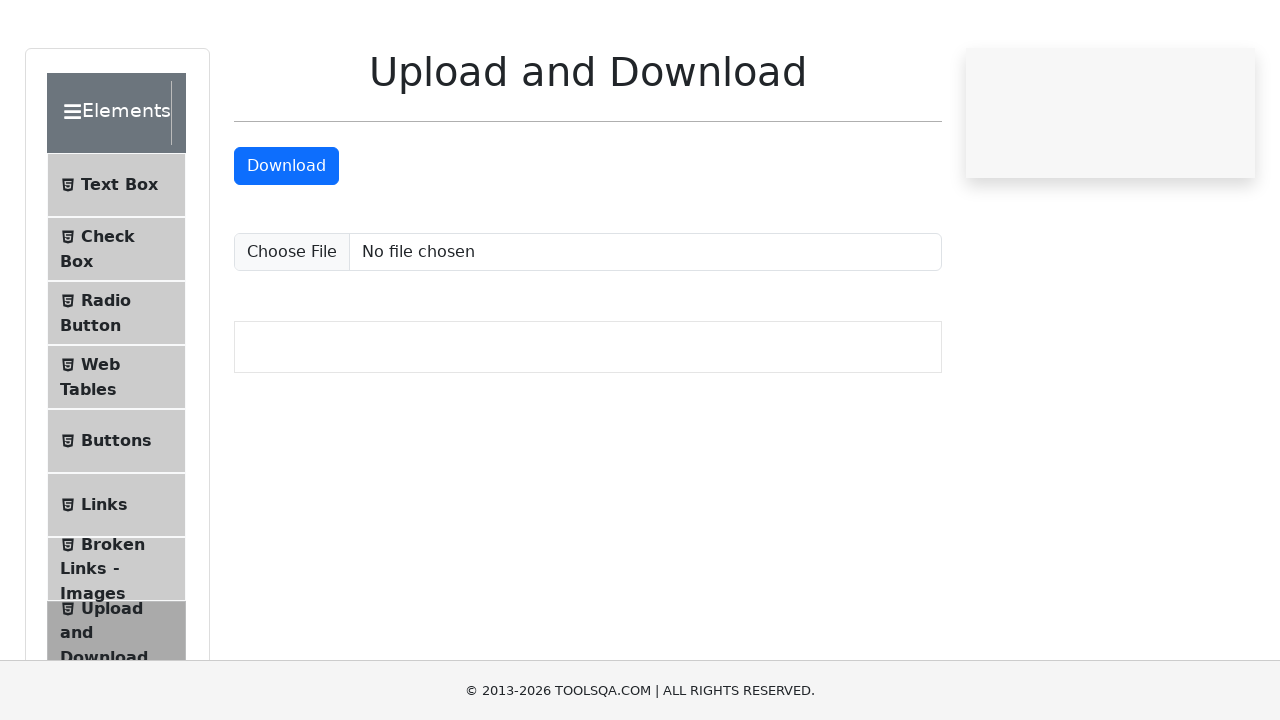

Clicked the download button to initiate file download at (286, 242) on #downloadButton
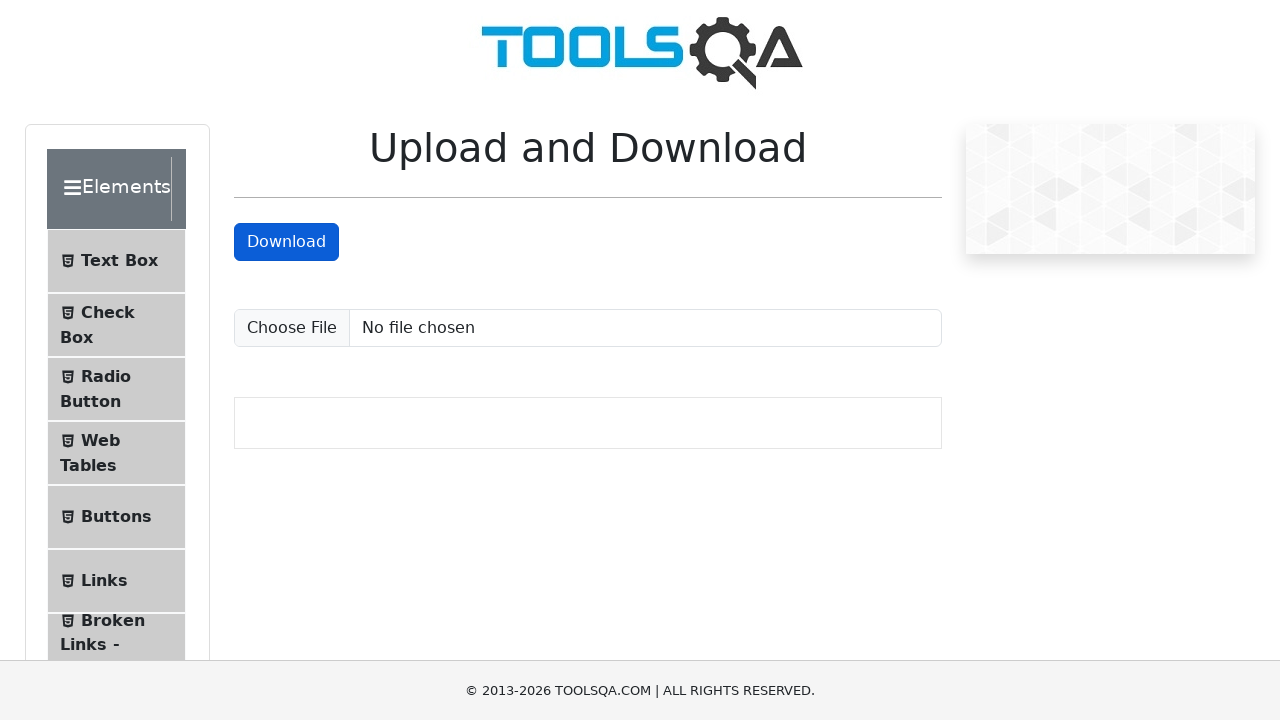

Waited 2 seconds for the download to start
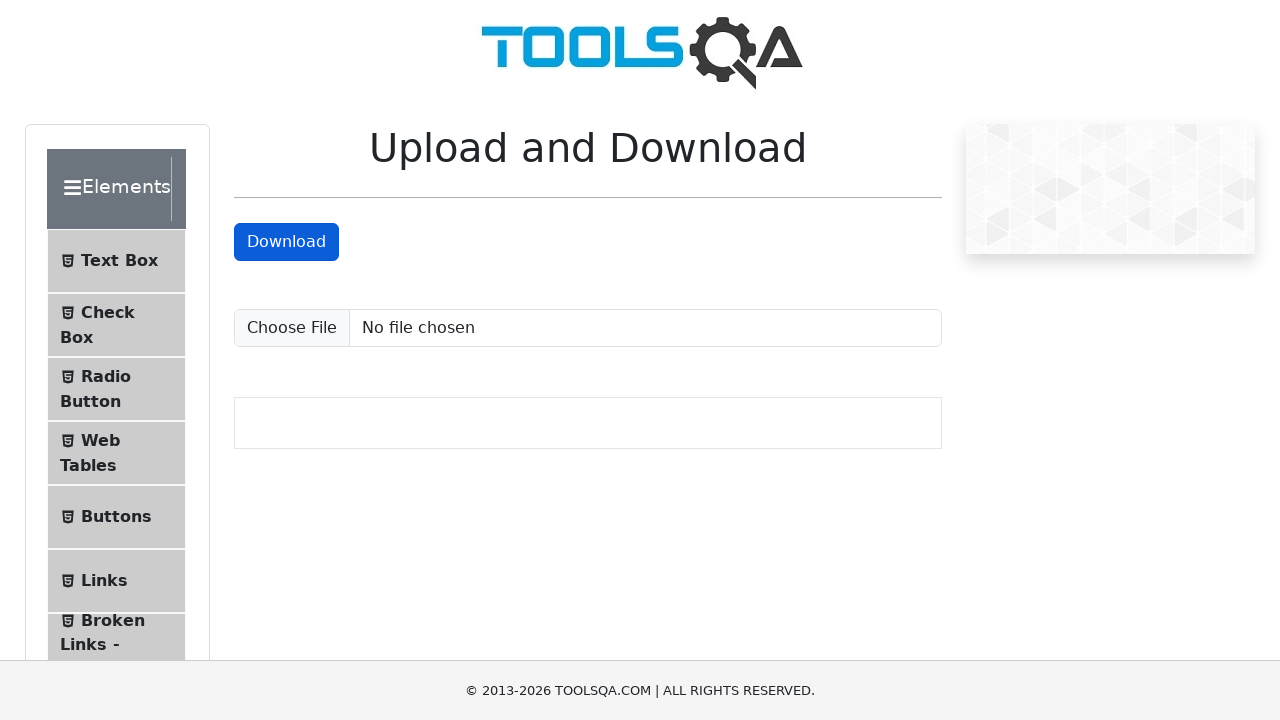

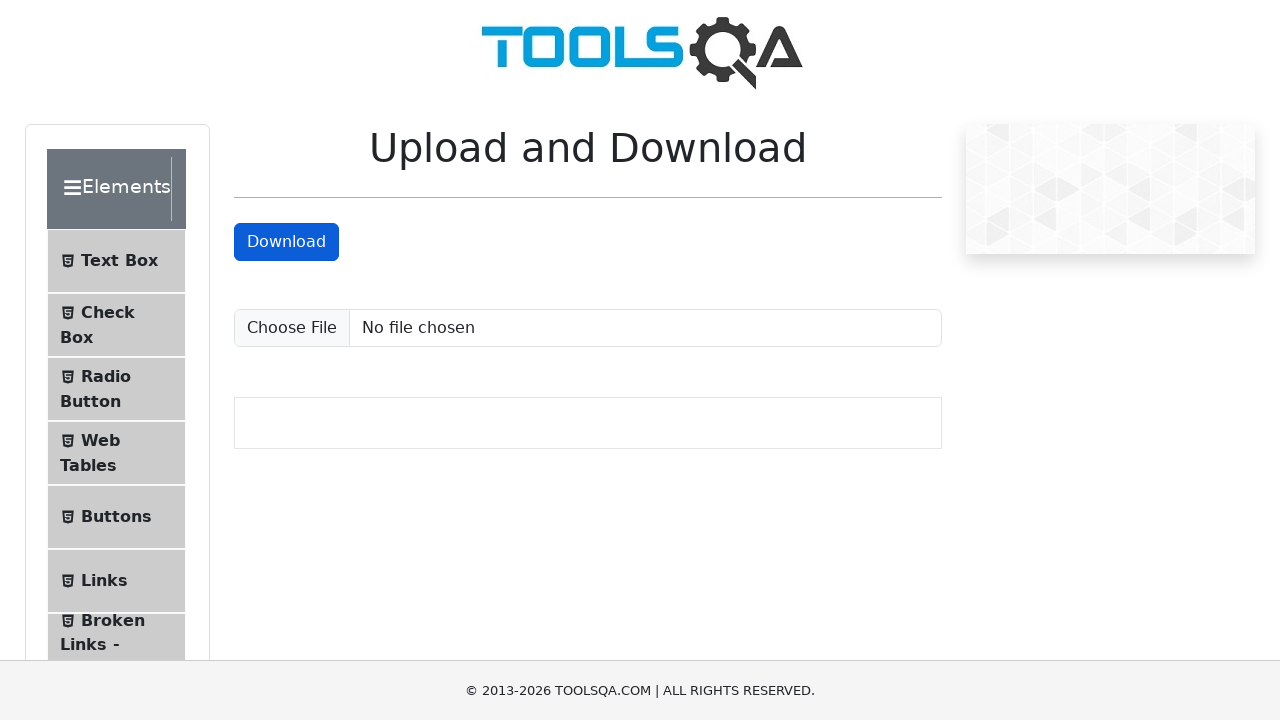